Tests dynamic control elements by toggling a checkbox, removing/adding it back, and enabling/disabling a text input field

Starting URL: http://the-internet.herokuapp.com/

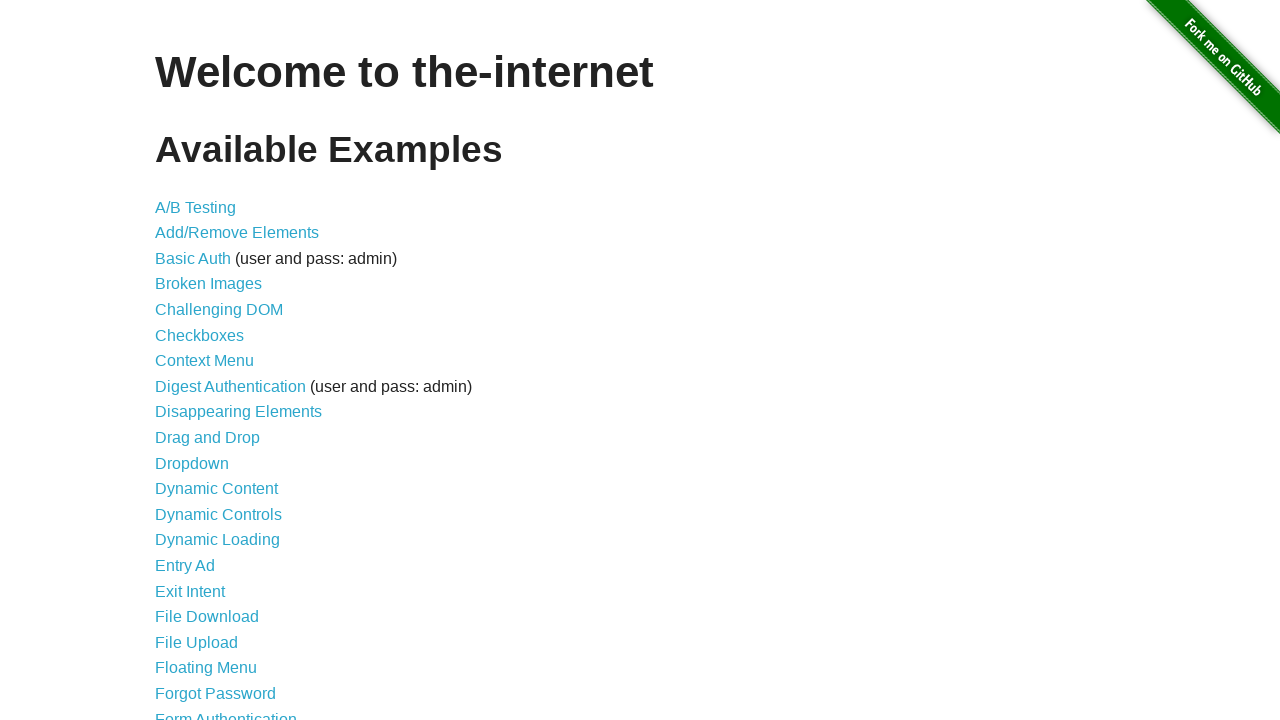

Clicked Dynamic Controls link to navigate to the page at (218, 514) on text=Dynamic Controls
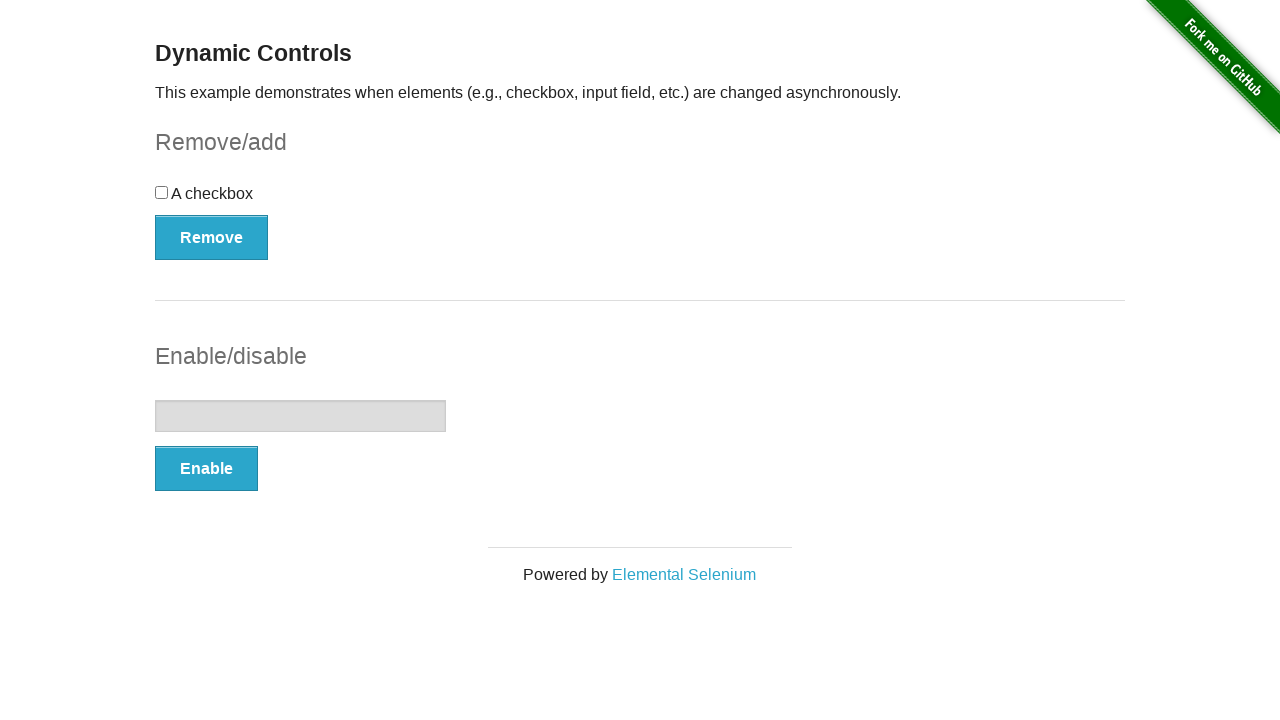

Toggled the checkbox control at (162, 192) on #checkbox > input[type=checkbox]
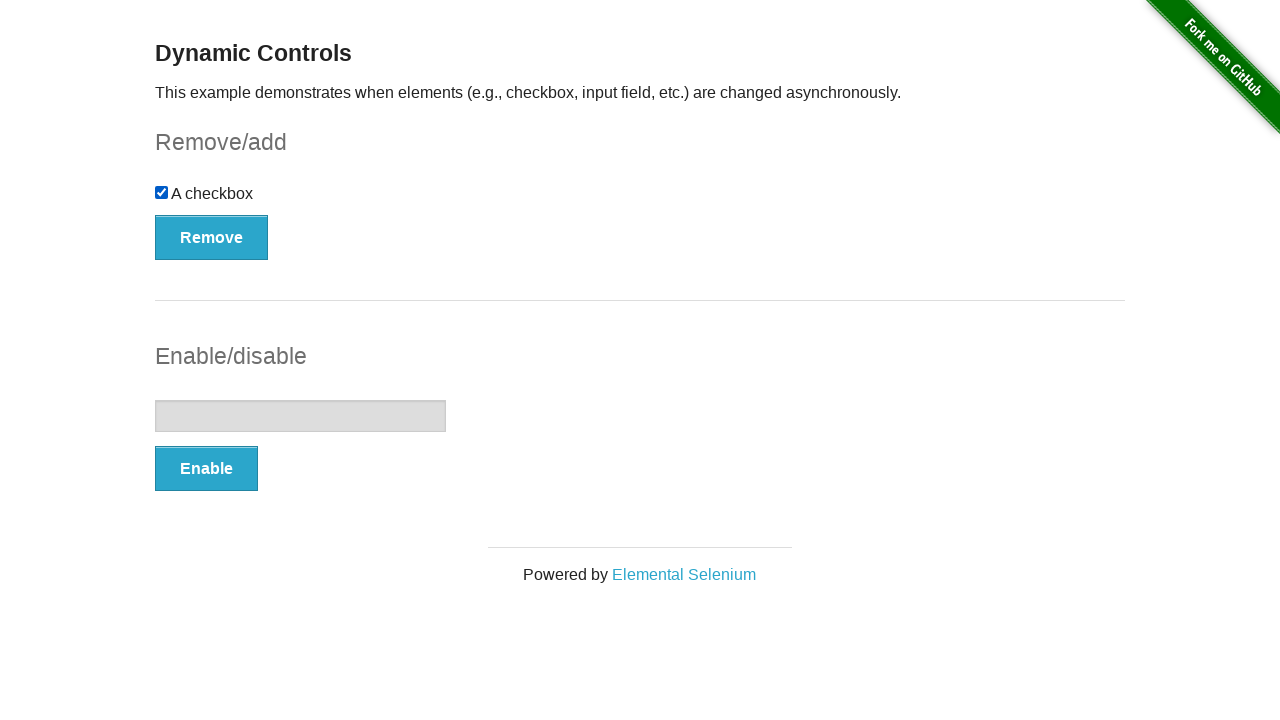

Clicked Remove button to remove the checkbox at (212, 237) on #checkbox-example > button
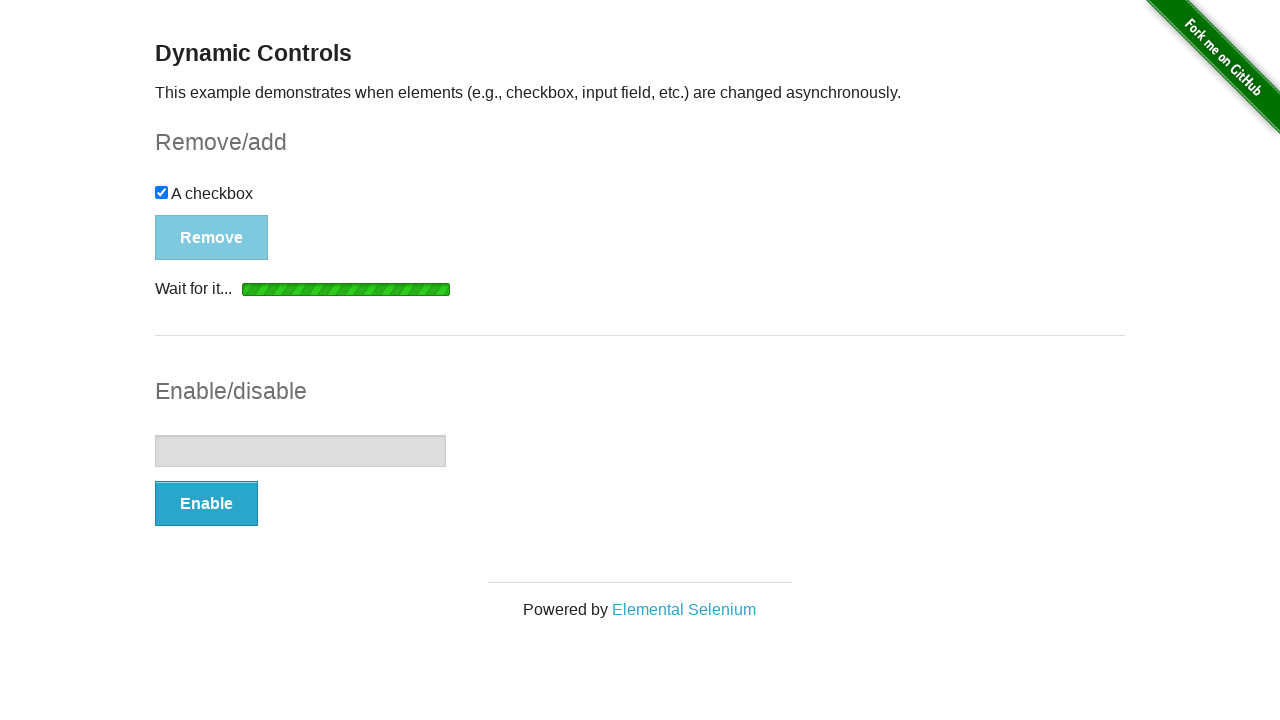

Checkbox removal completed, Add button appeared
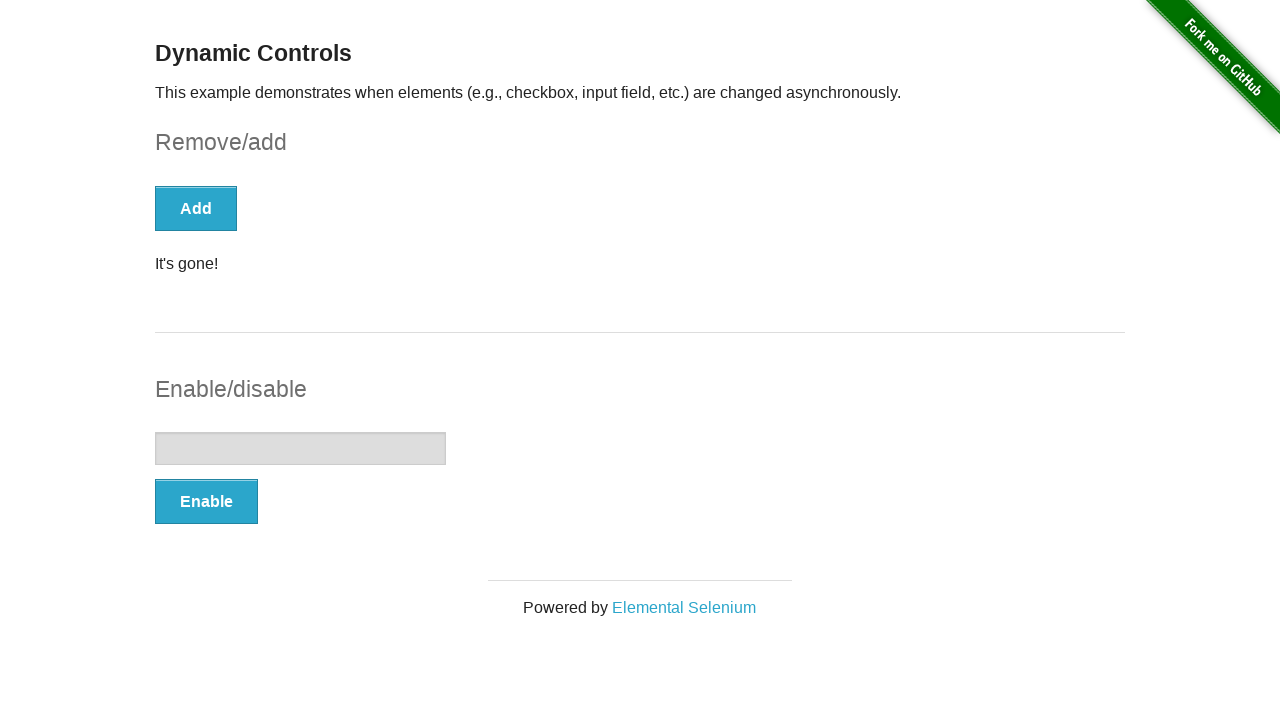

Clicked Add button to restore the checkbox at (196, 208) on #checkbox-example > button
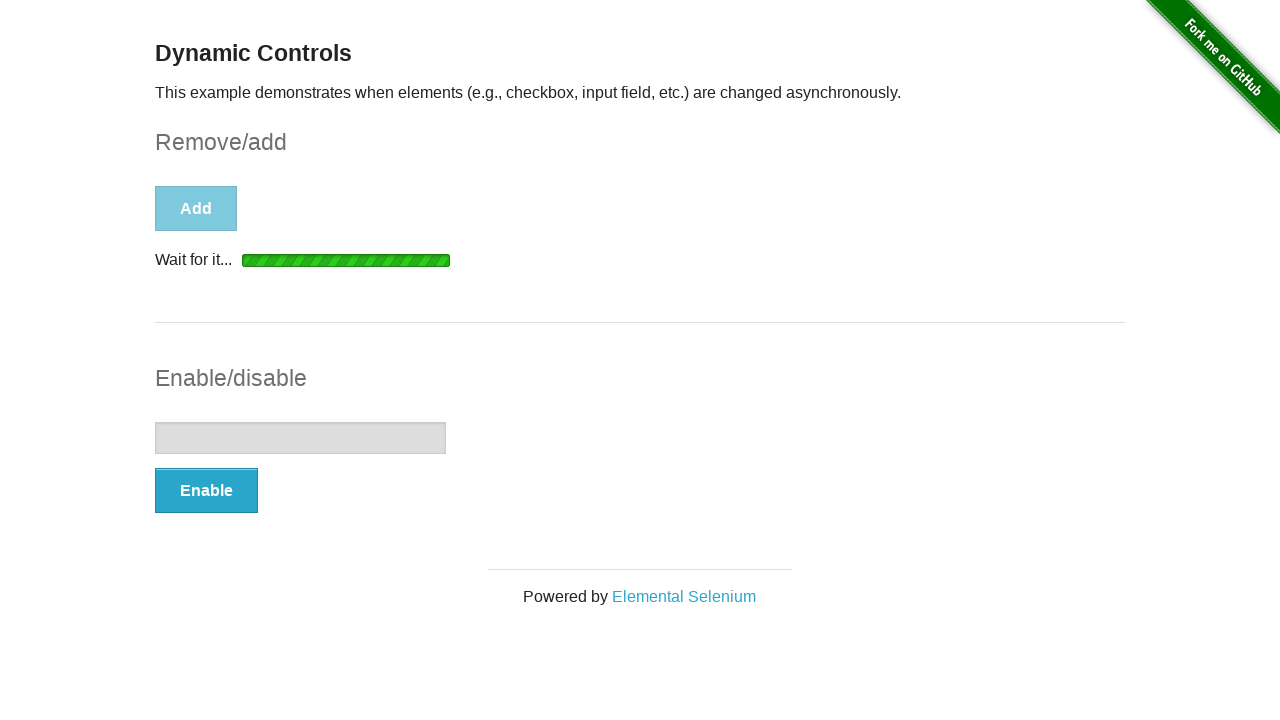

Clicked Enable button to enable text input field at (206, 491) on #input-example > button
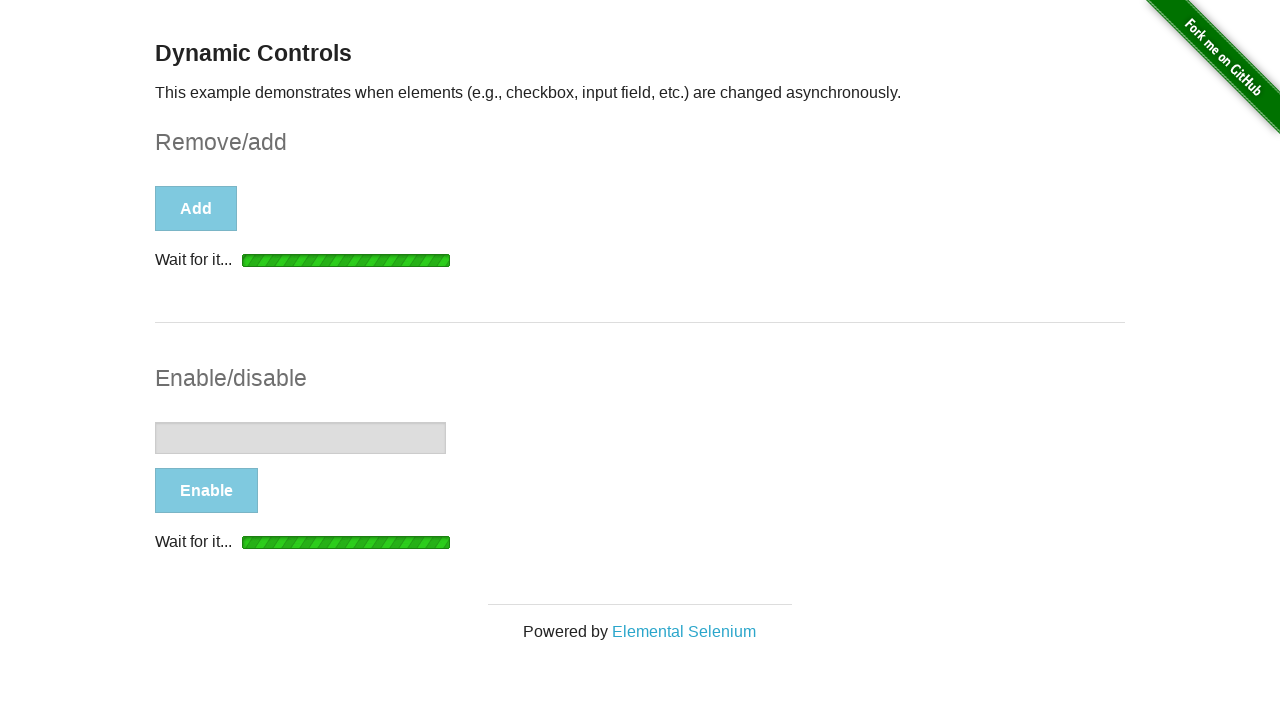

Text input field is now enabled
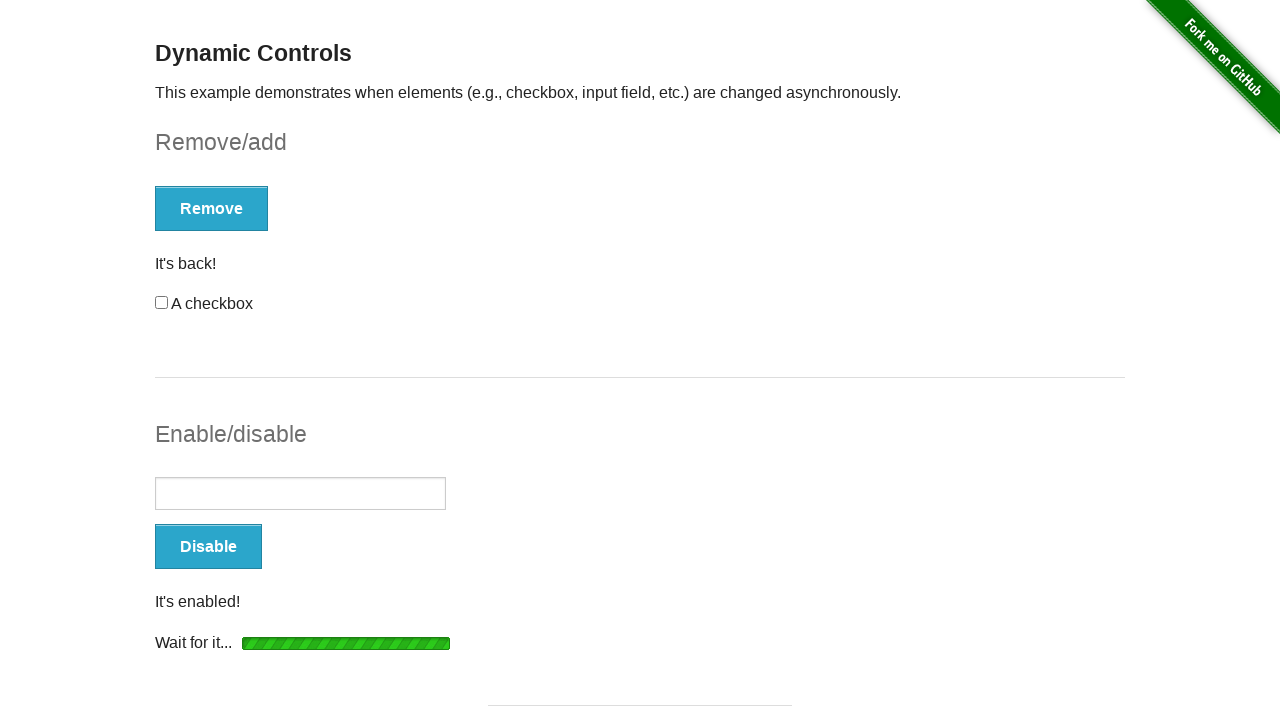

Filled text input field with 'AMM' on #input-example > input[type=text]
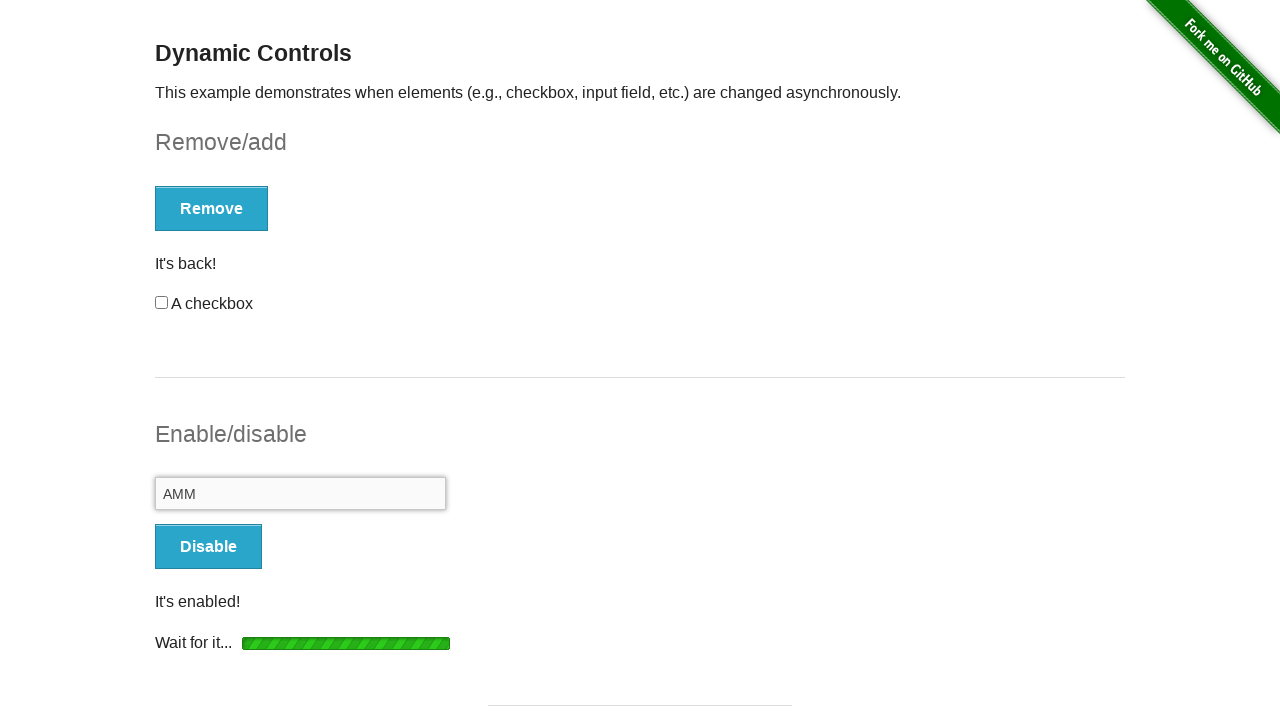

Clicked Disable button to disable the text input field at (208, 546) on #input-example > button
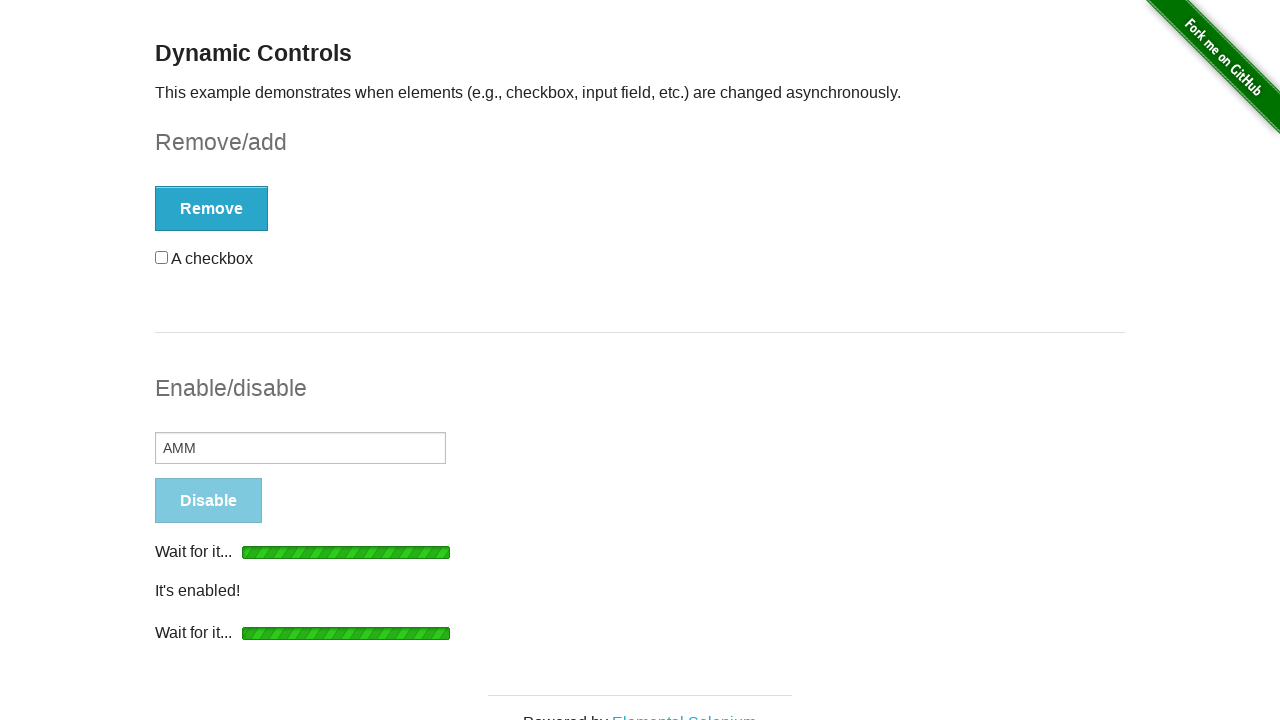

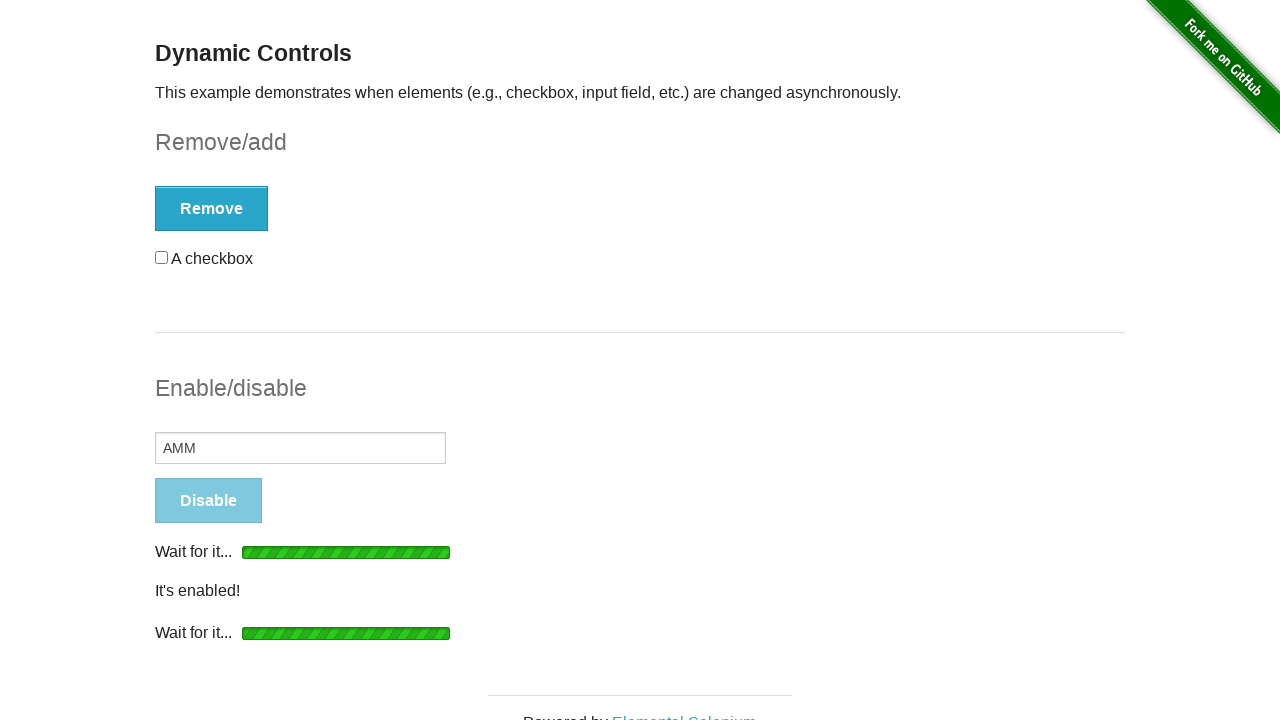